Tests navigation on the HYR Tutorials website by clicking on the "Selenium Practice" link

Starting URL: https://www.hyrtutorials.com/

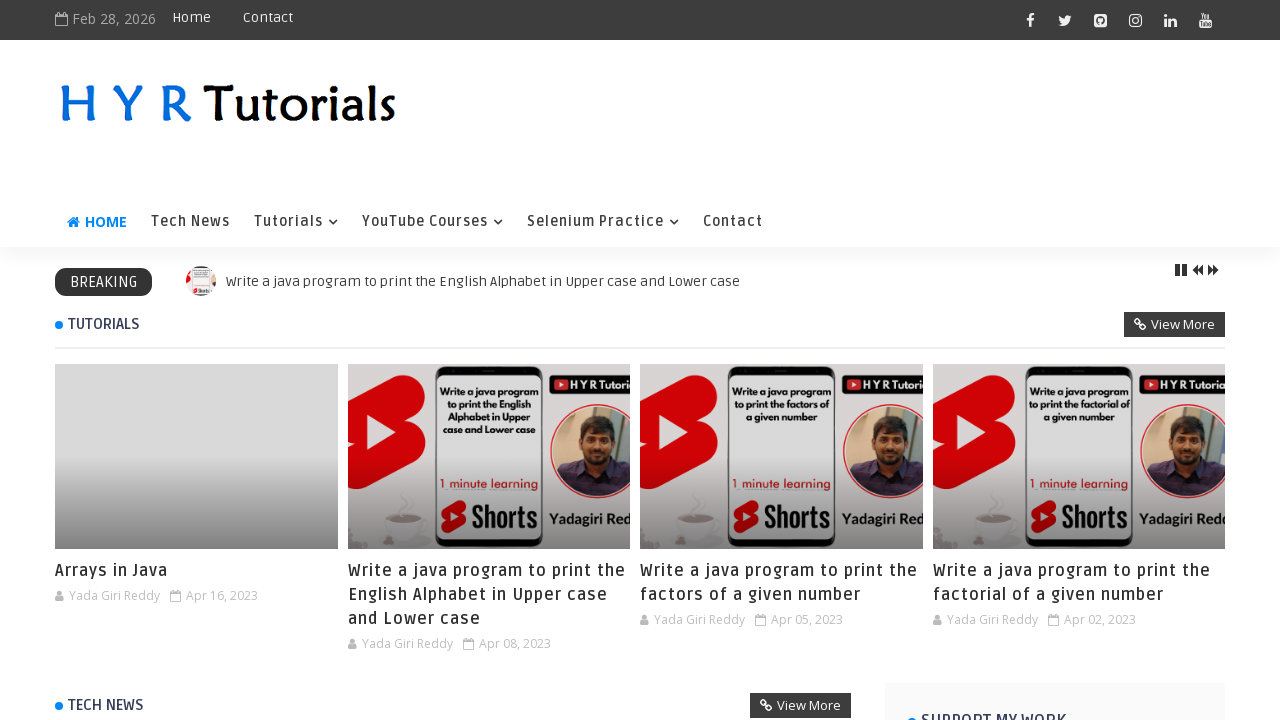

Clicked on the 'Selenium Practice' link at (603, 222) on a:text('Selenium Practice')
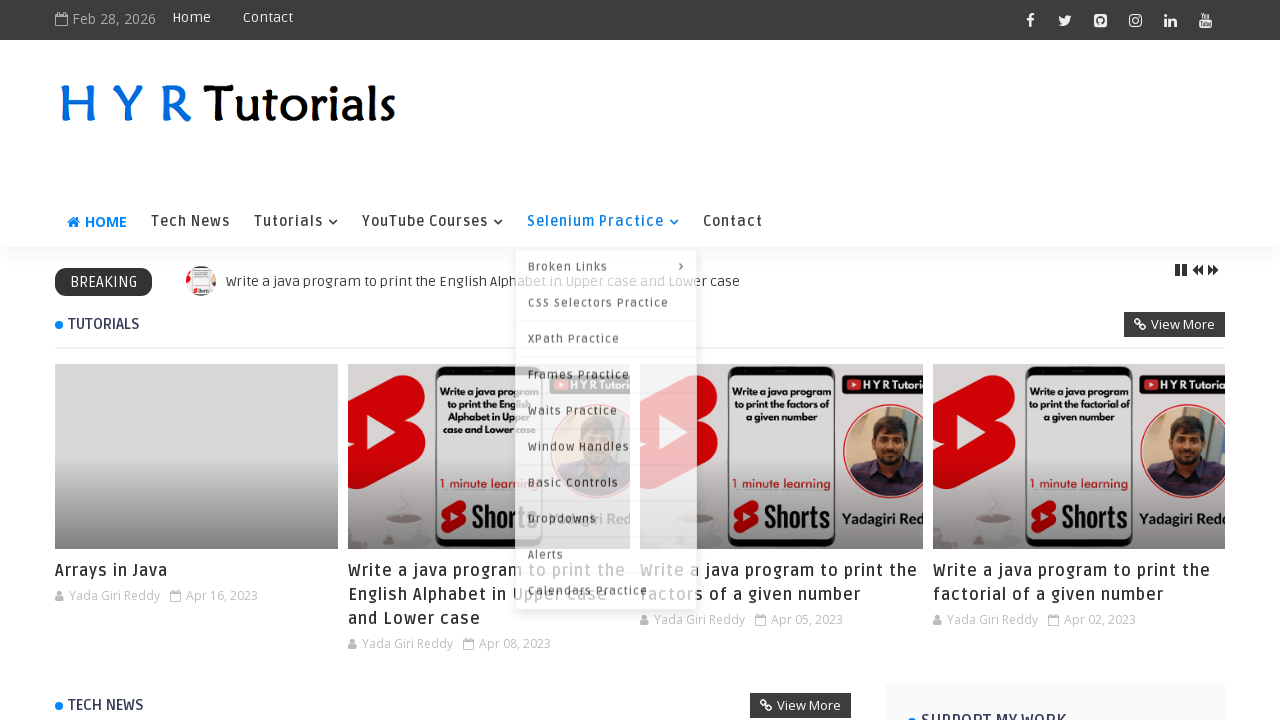

Navigation completed and network idle
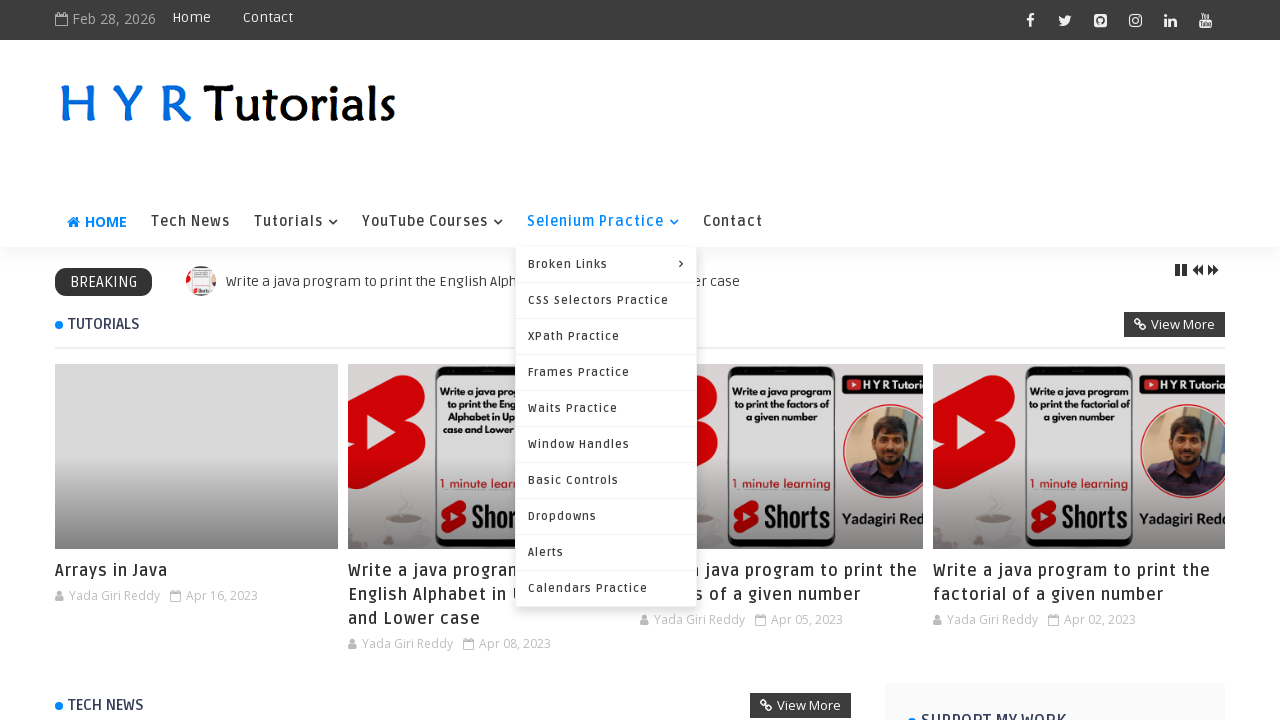

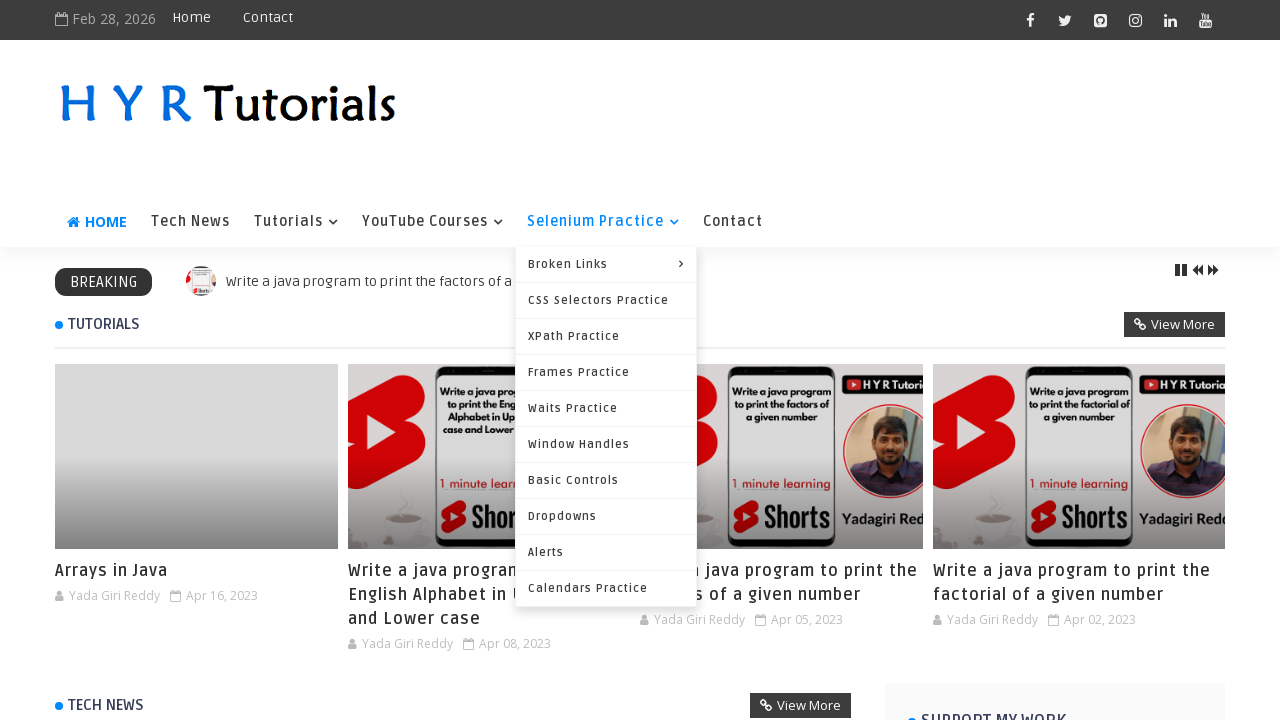